Sets the browser viewport size to 1850x1080 and verifies the viewport was set correctly

Starting URL: https://practice.cydeo.com

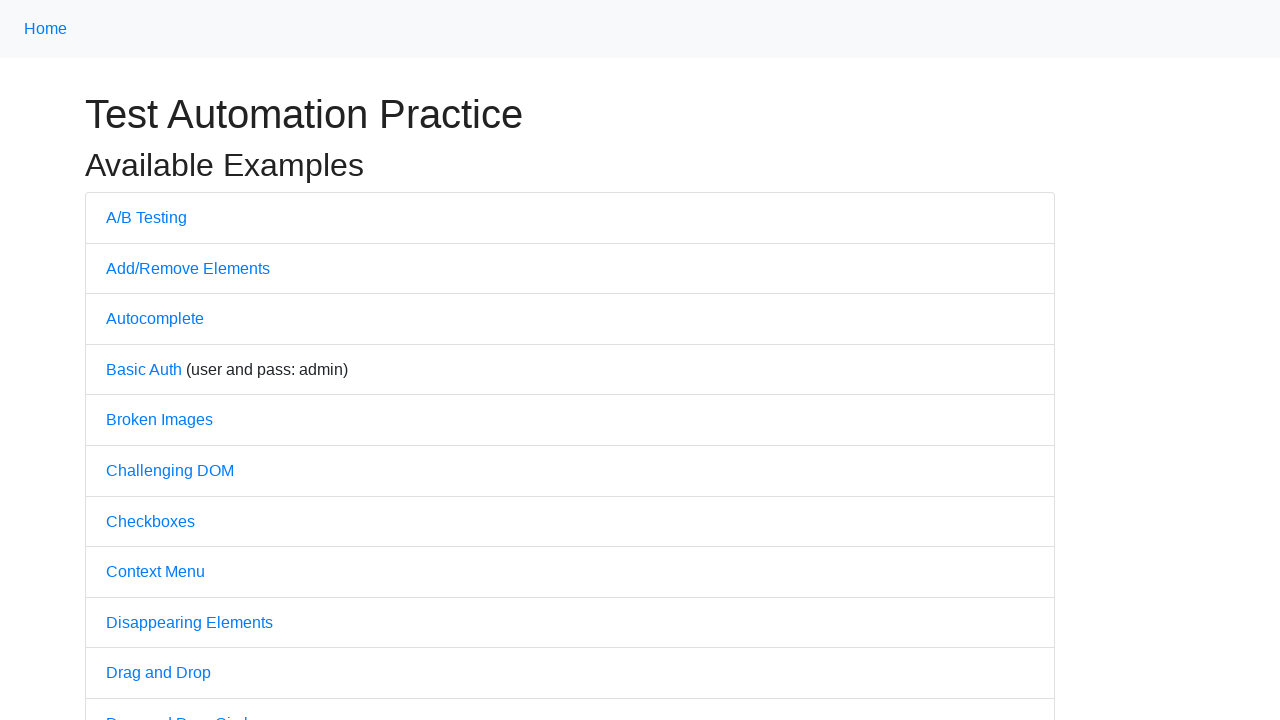

Set browser viewport size to 1850x1080
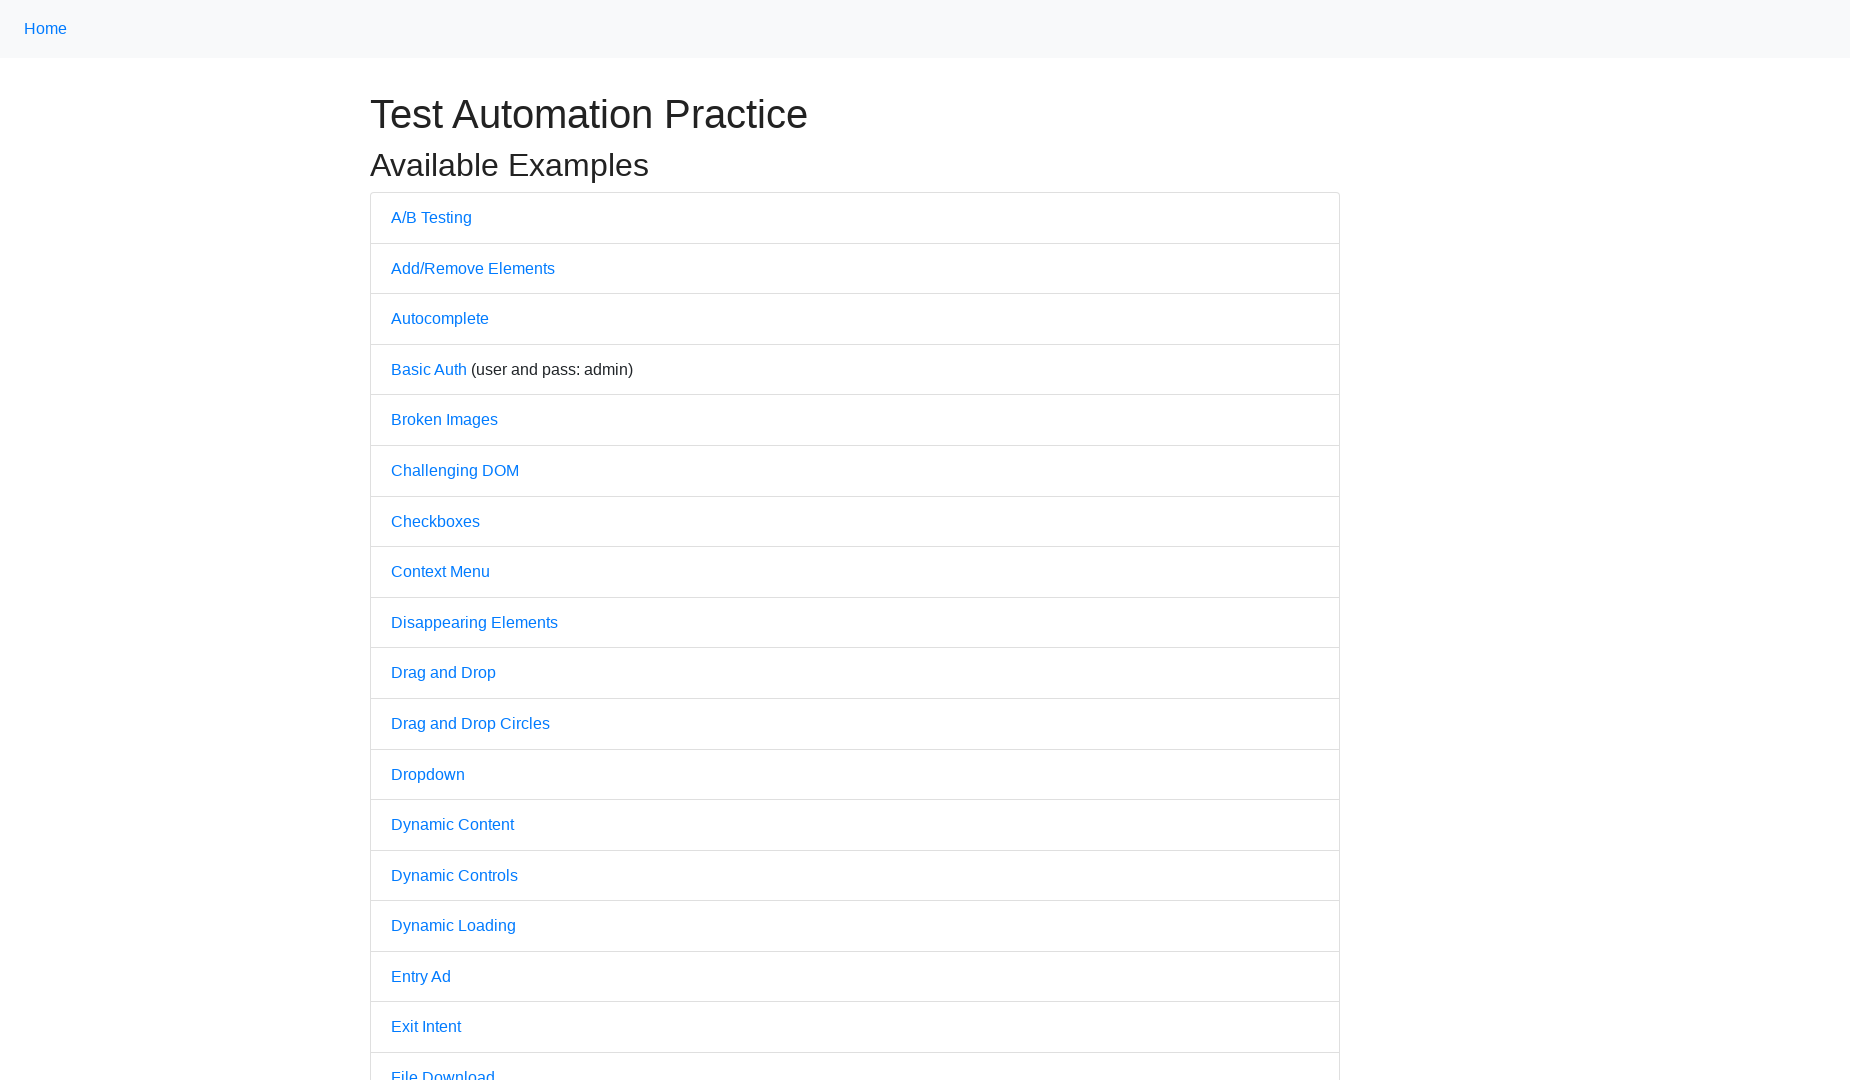

Retrieved current viewport size
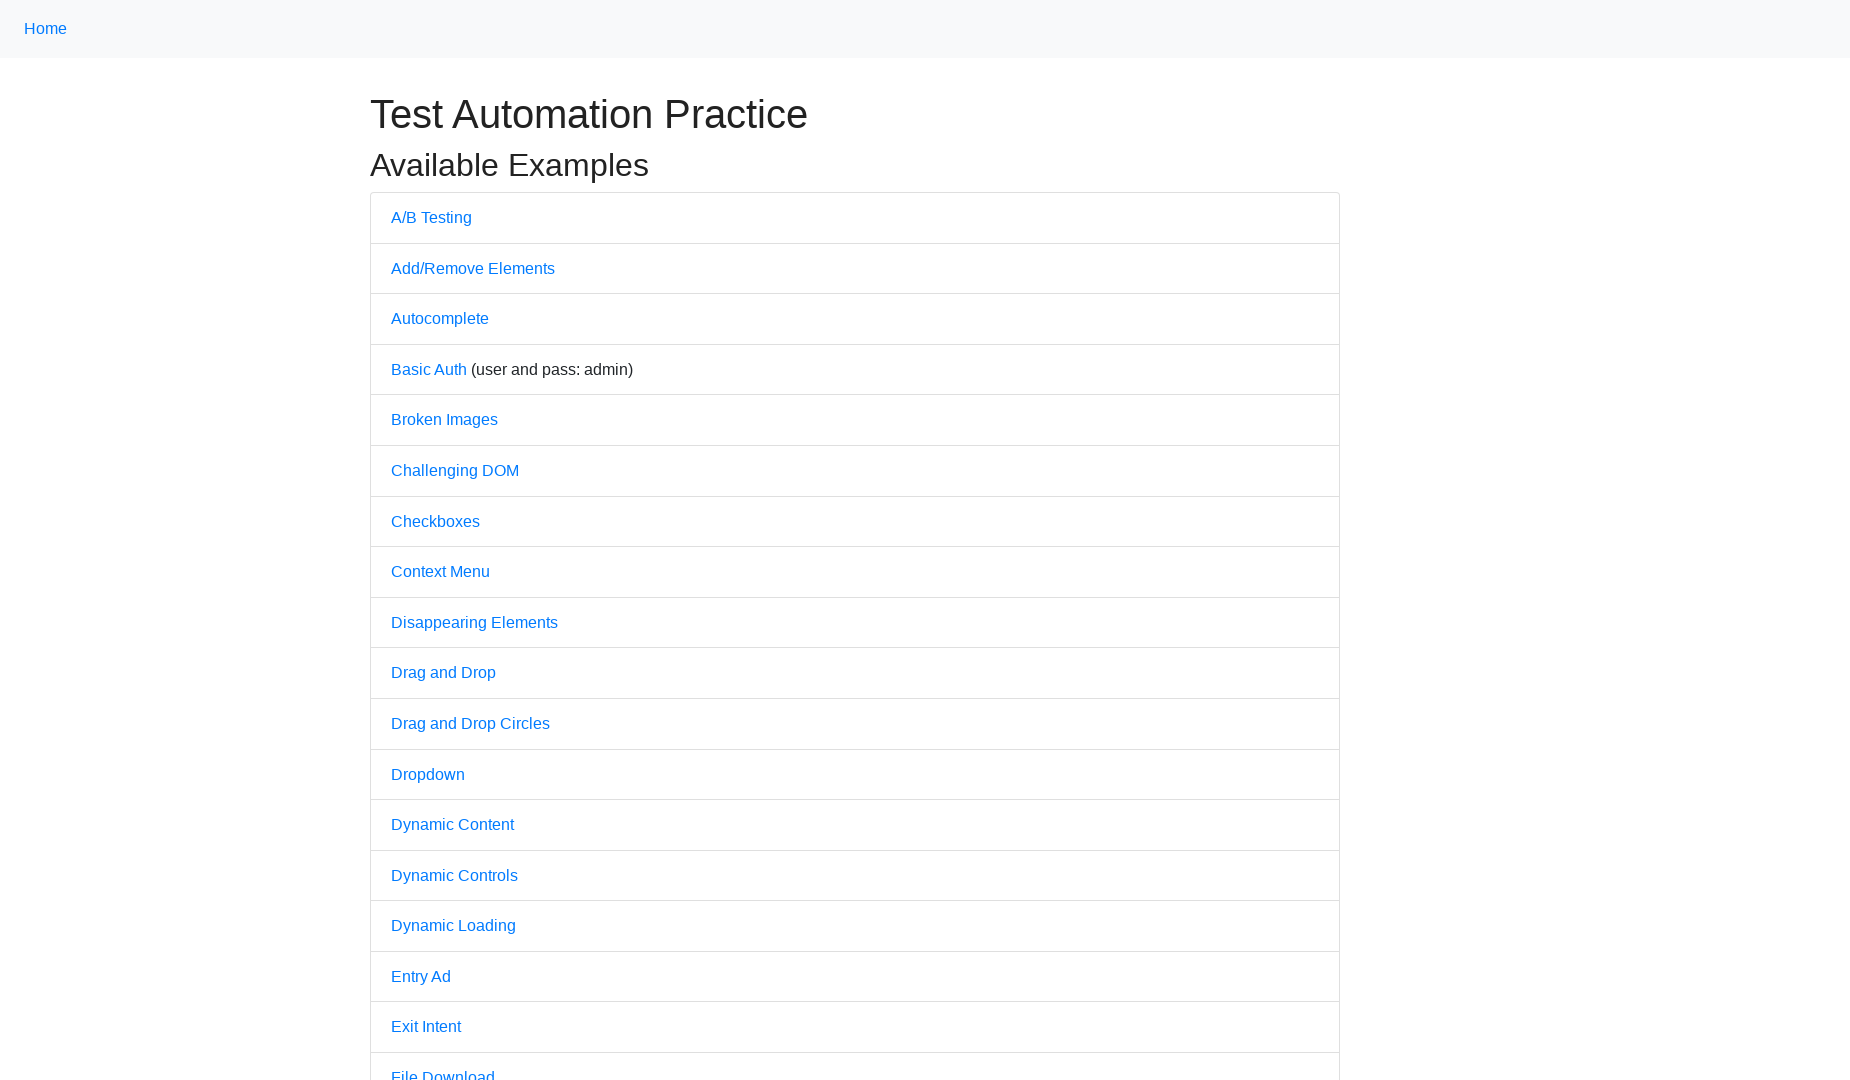

Printed viewport size: {'width': 1850, 'height': 1080}
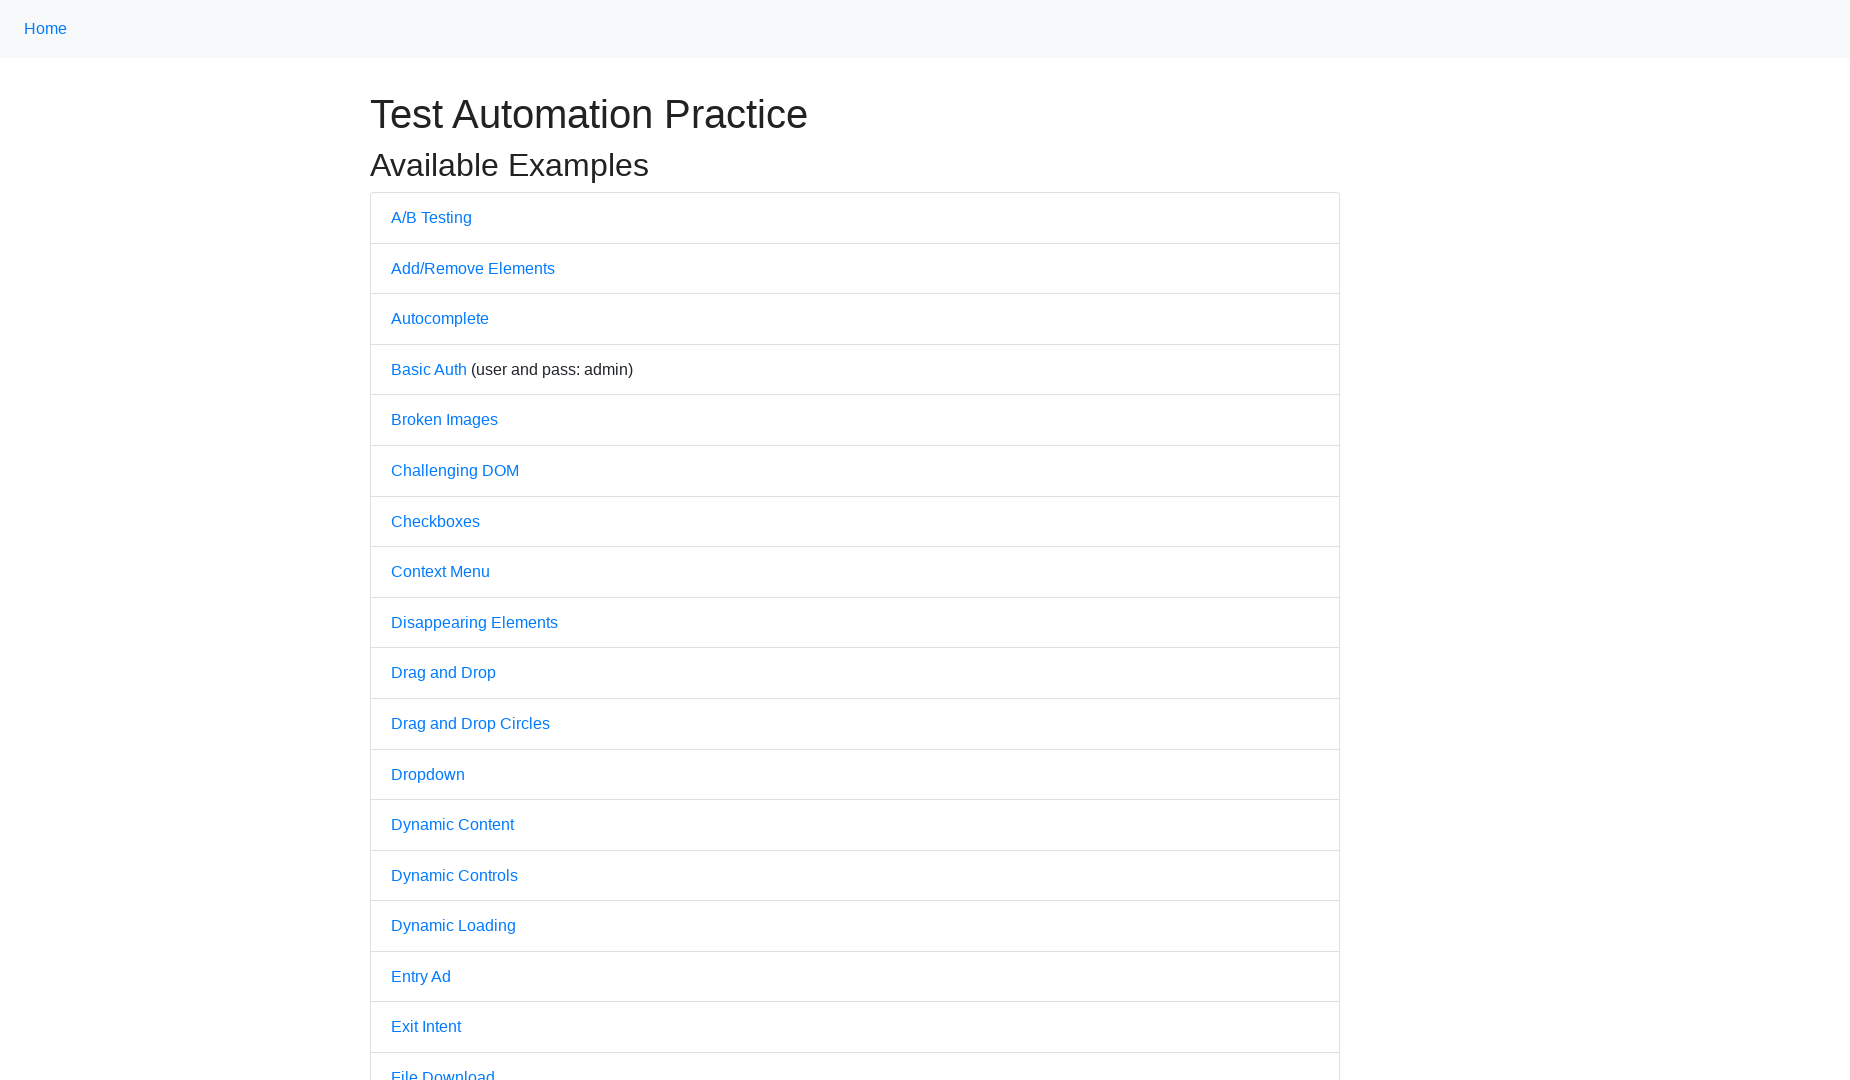

Verified viewport size is exactly 1850x1080
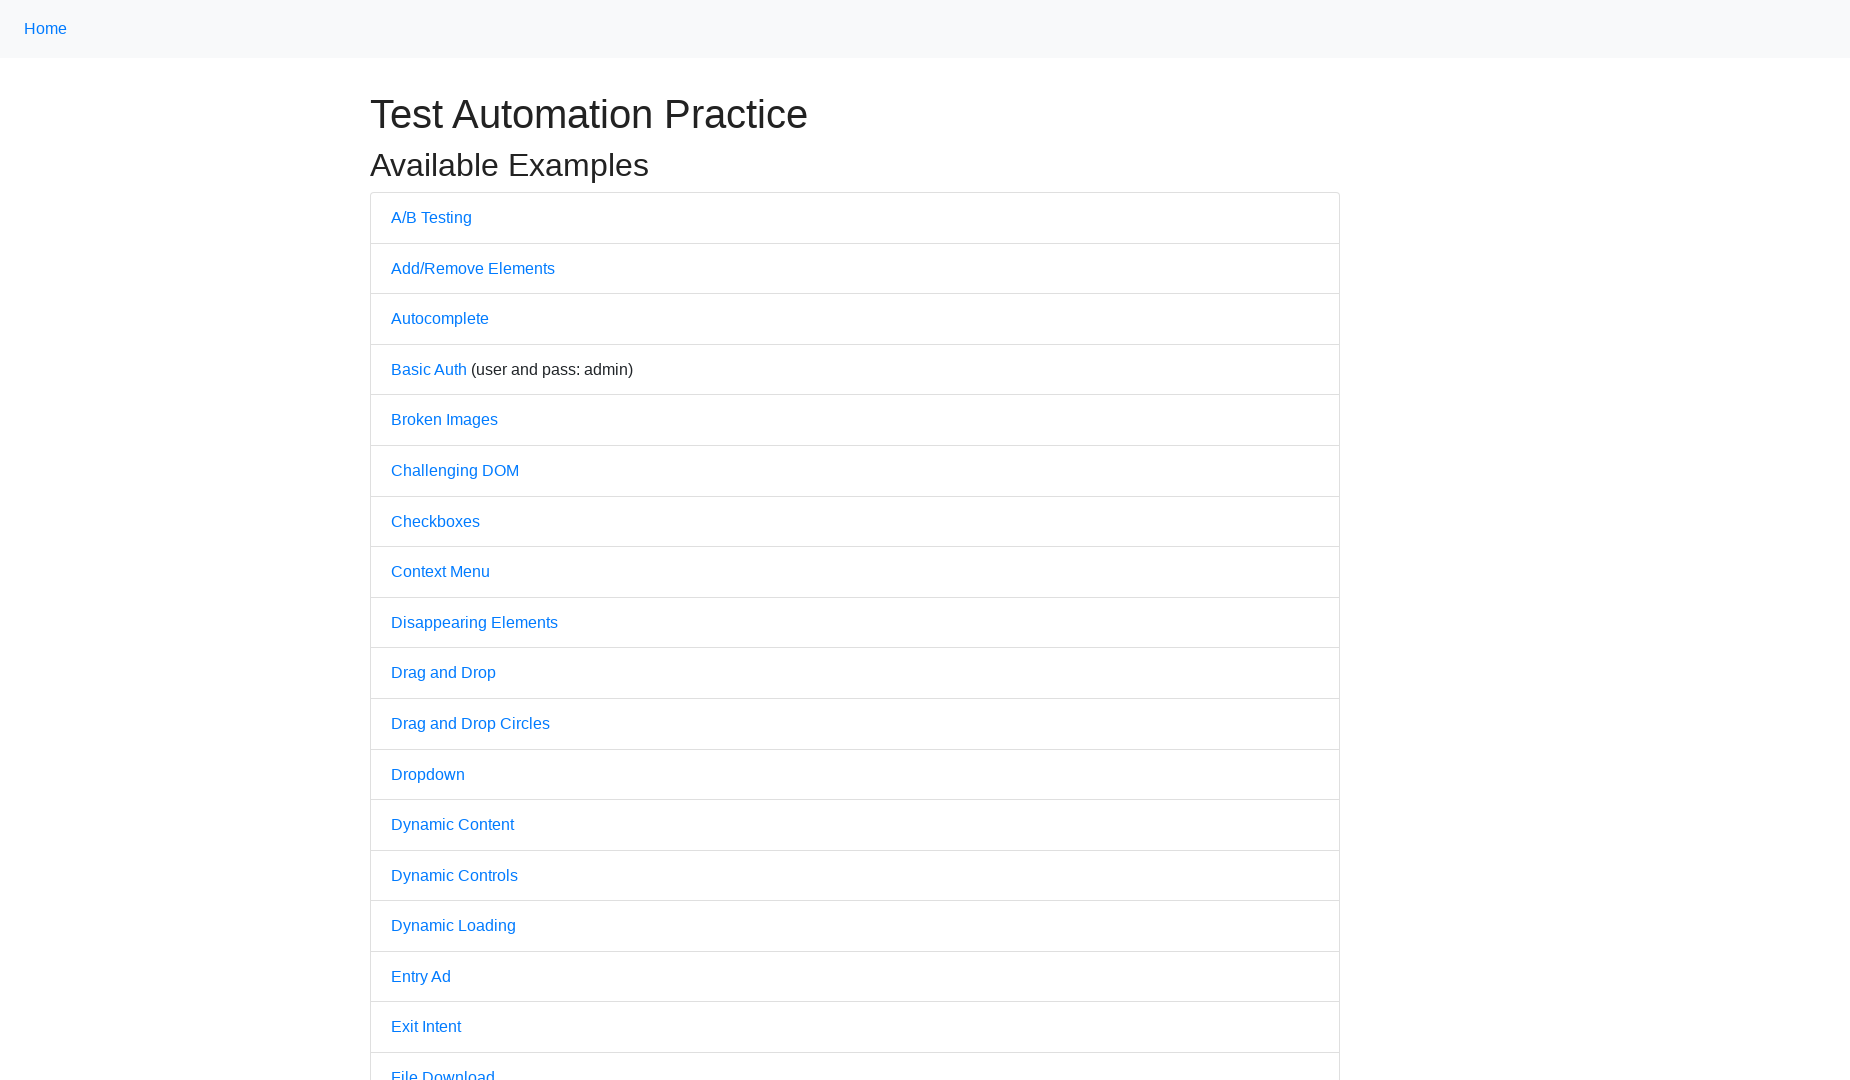

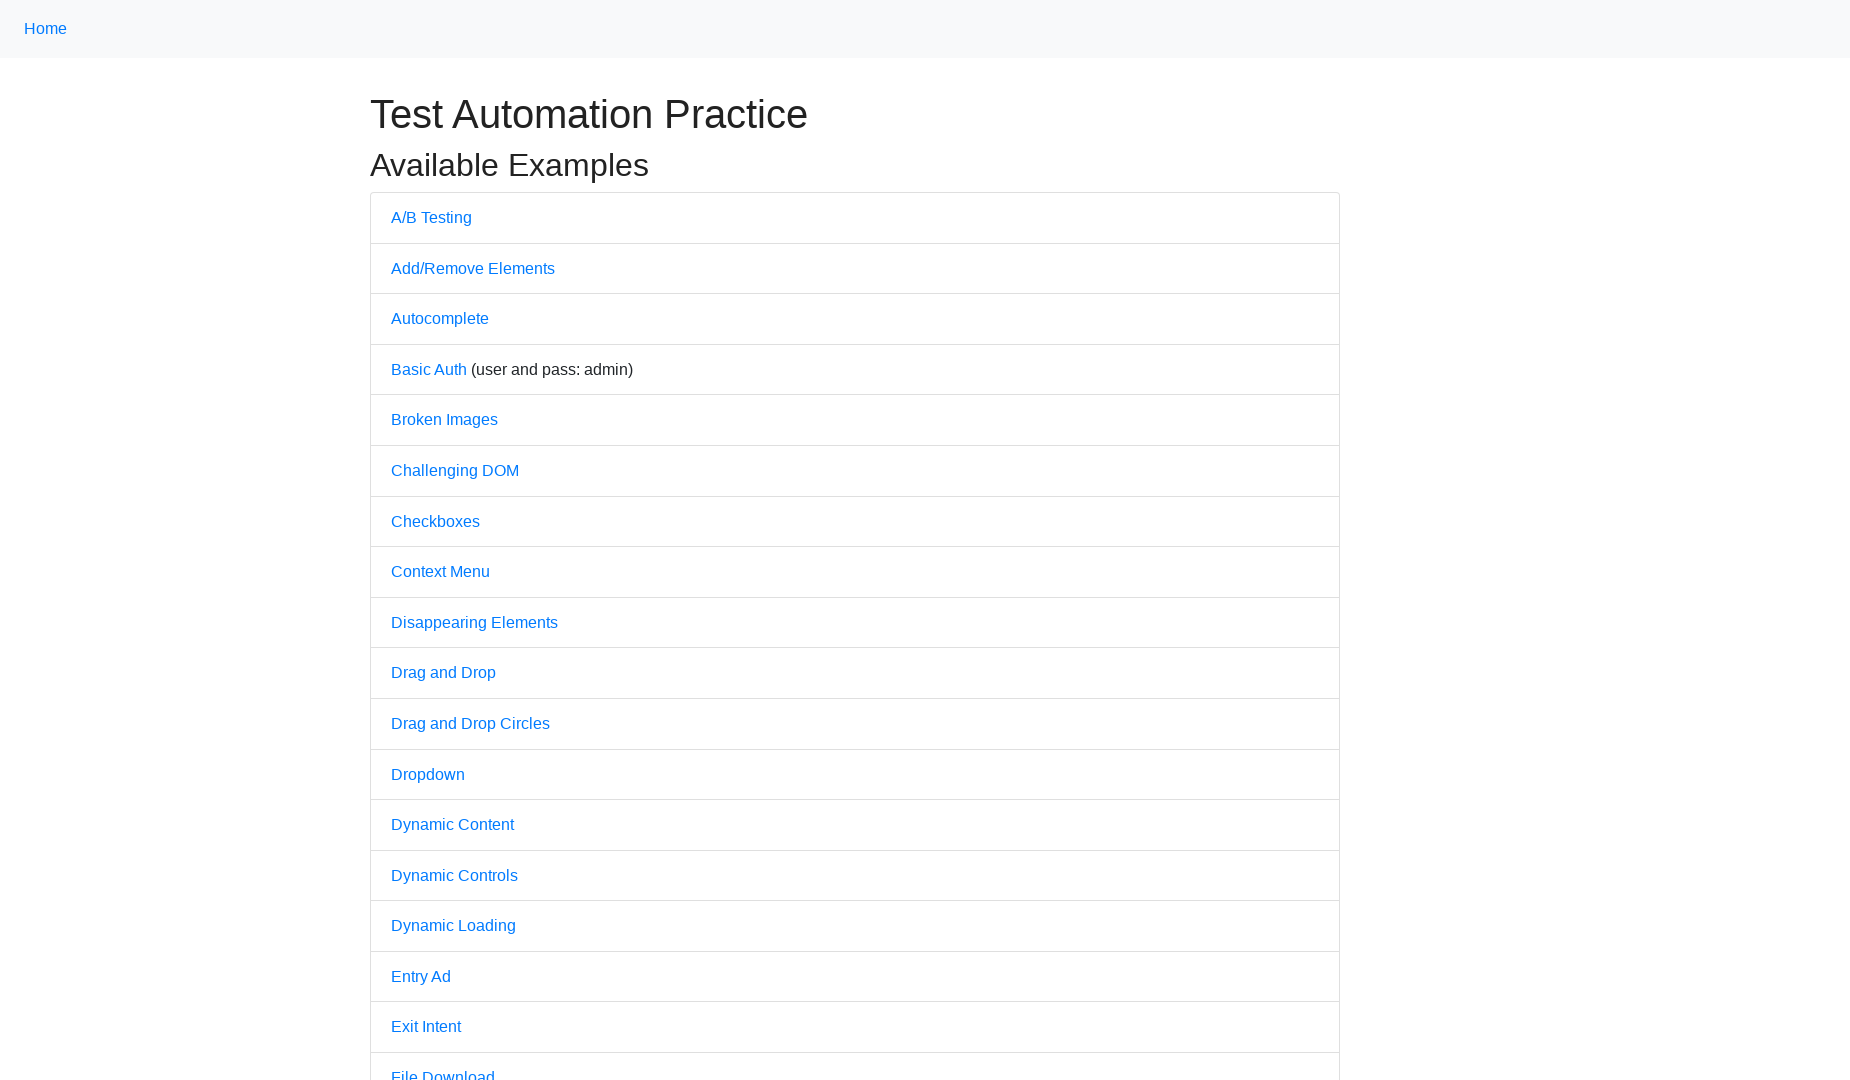